Tests browser window/tab handling by clicking a button that opens a new tab and then switching to that new tab.

Starting URL: https://demoqa.com/browser-windows

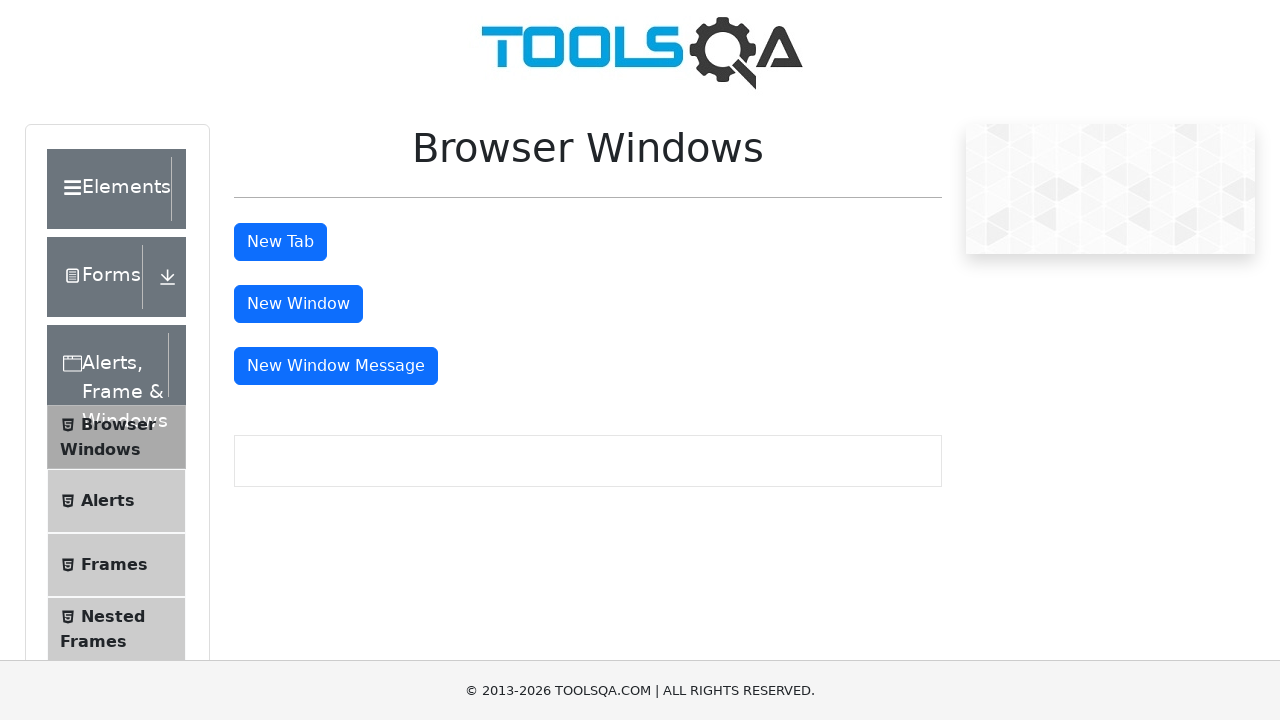

Clicked the 'New Tab' button at (280, 242) on #tabButton
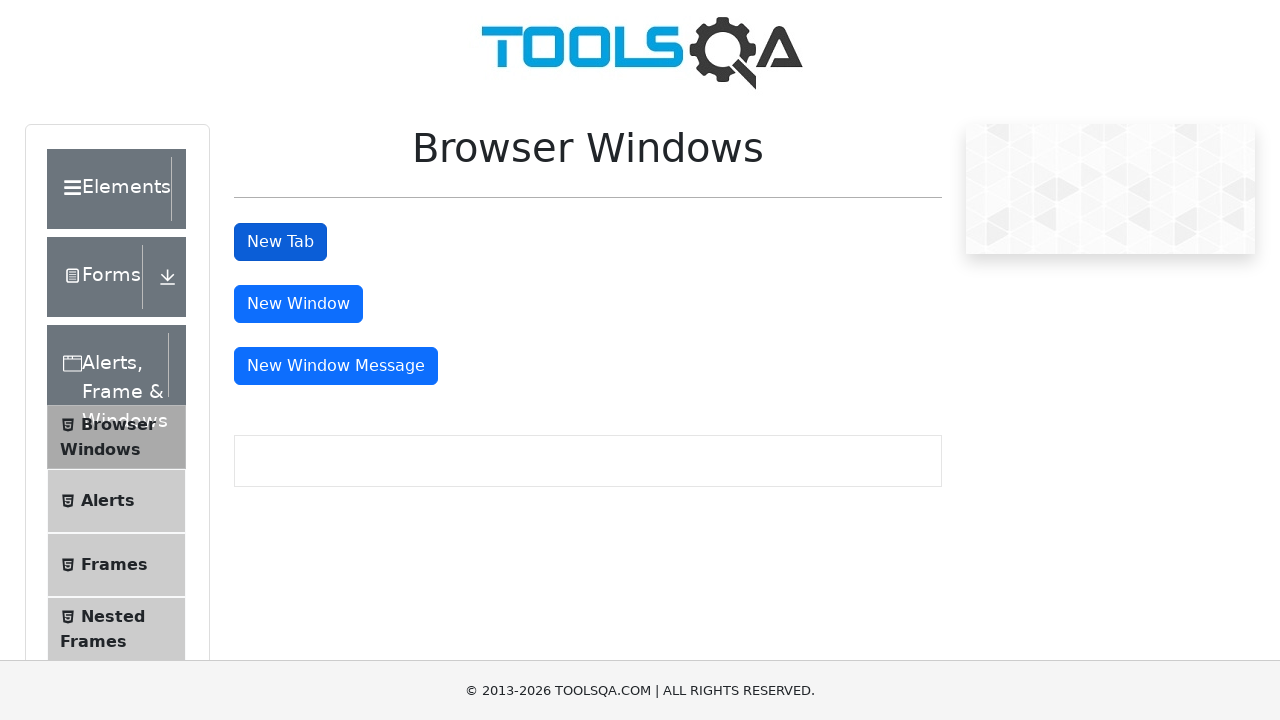

Clicked the 'New Tab' button and new tab opened at (280, 242) on #tabButton
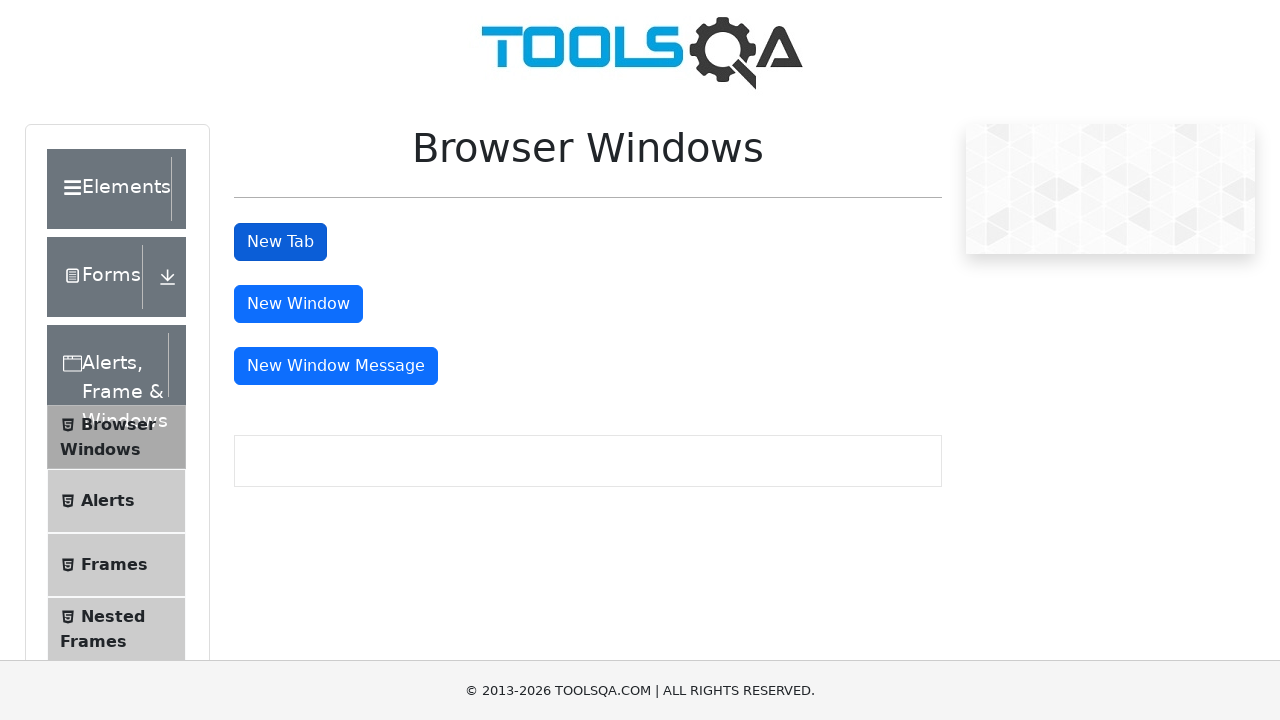

New tab finished loading
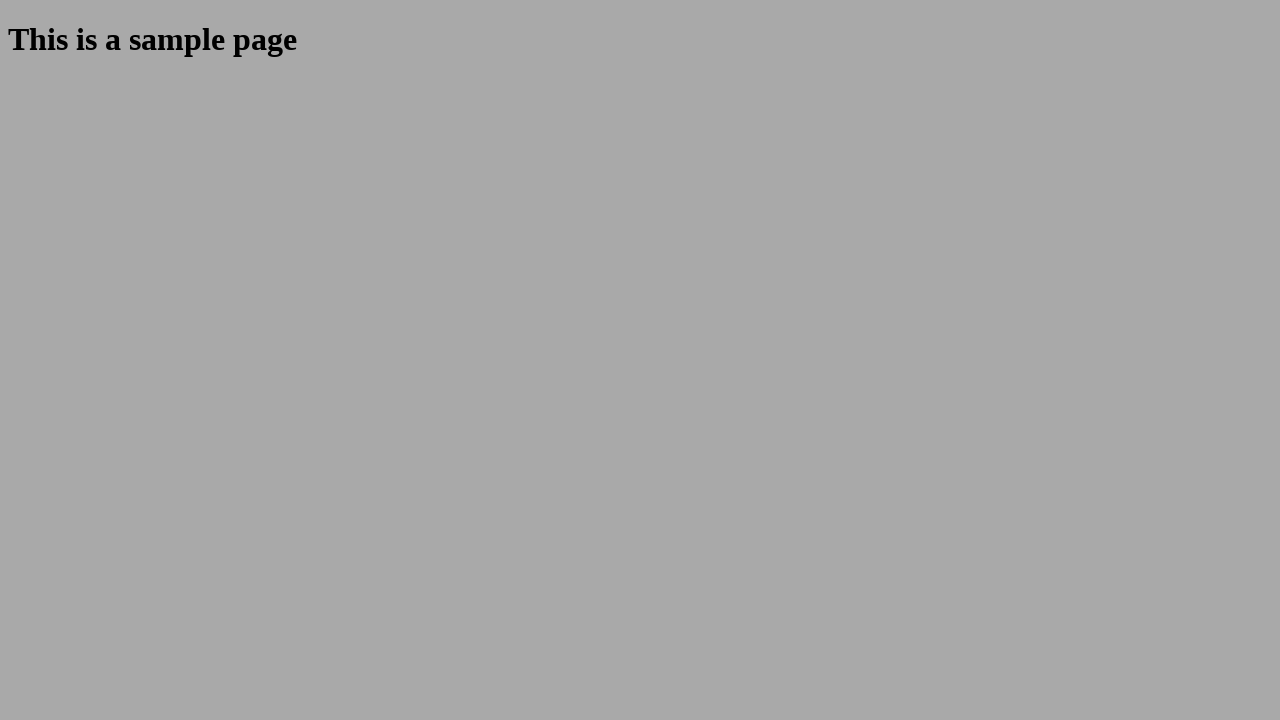

Verified new tab contains h1#sampleHeading element
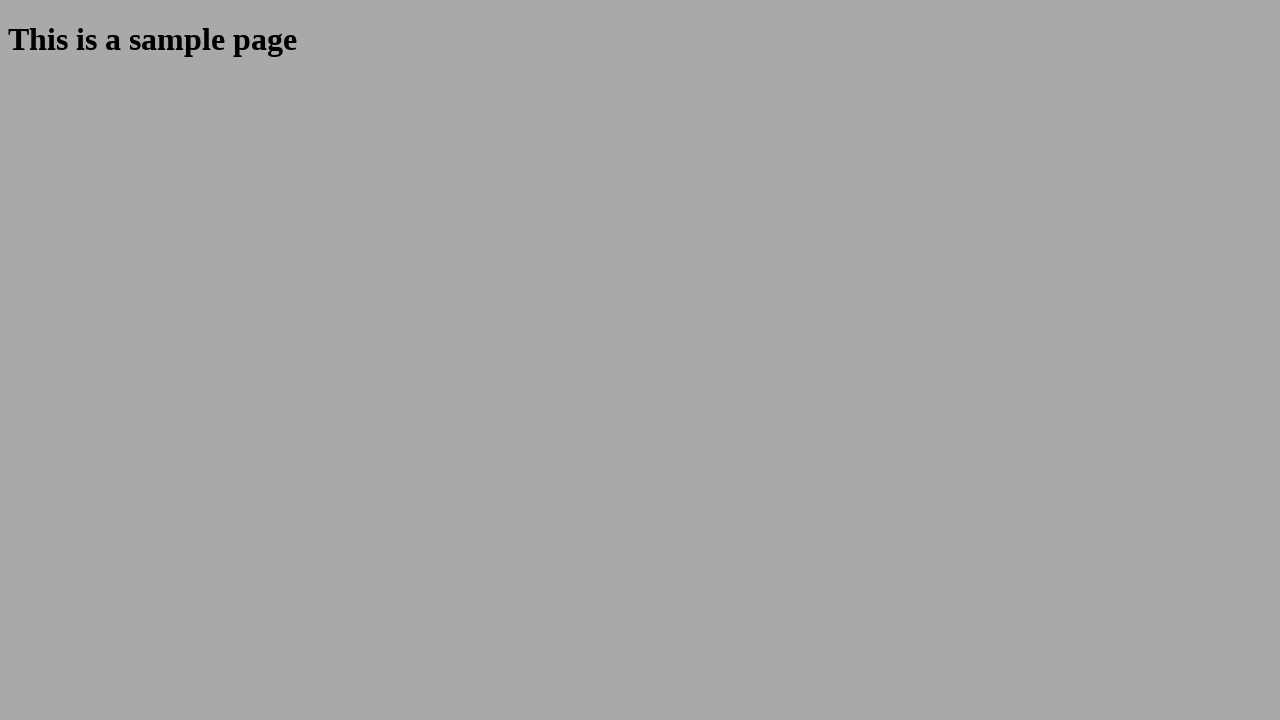

Switched back to original tab
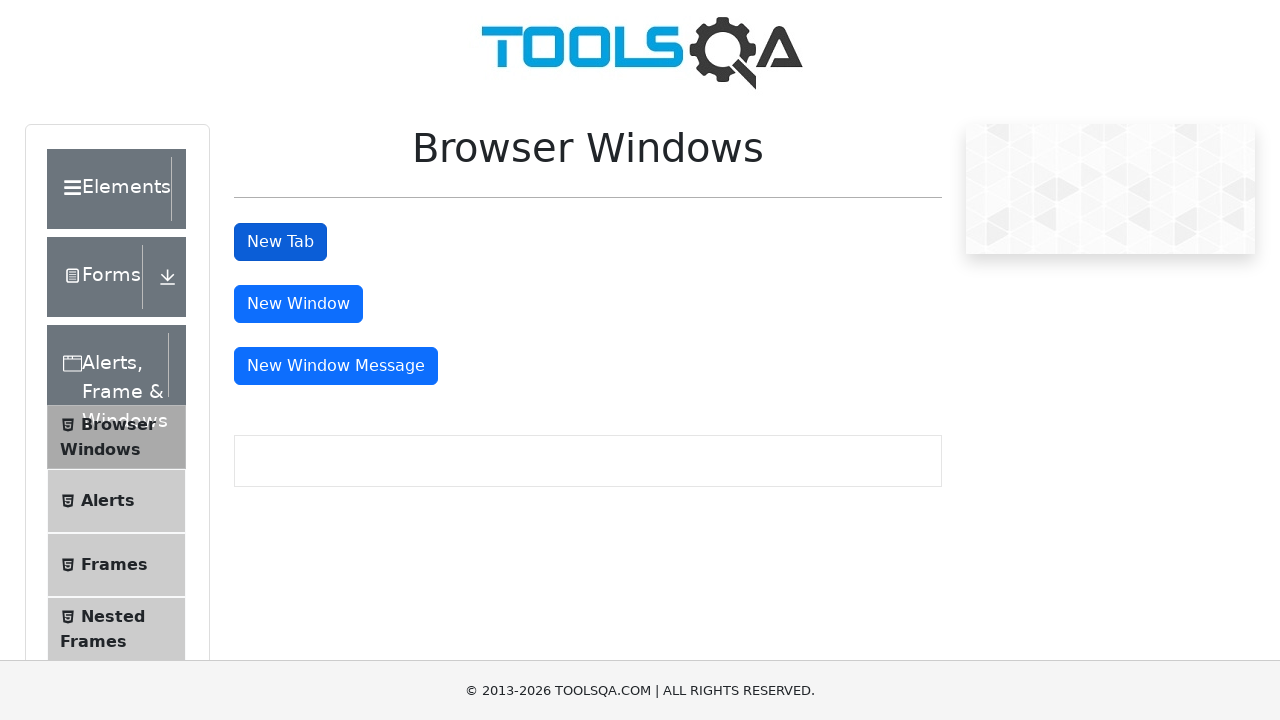

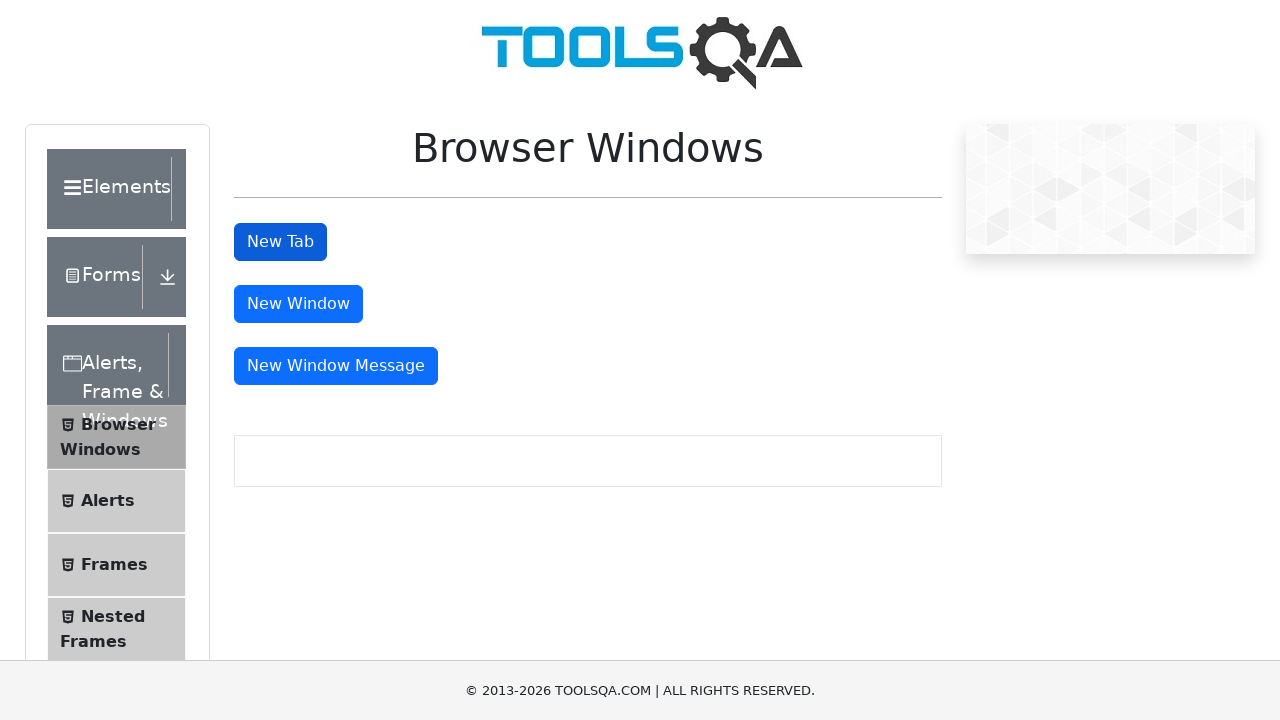